Launches the Nykaa beauty website and verifies it loads successfully

Starting URL: https://www.nykaa.com/

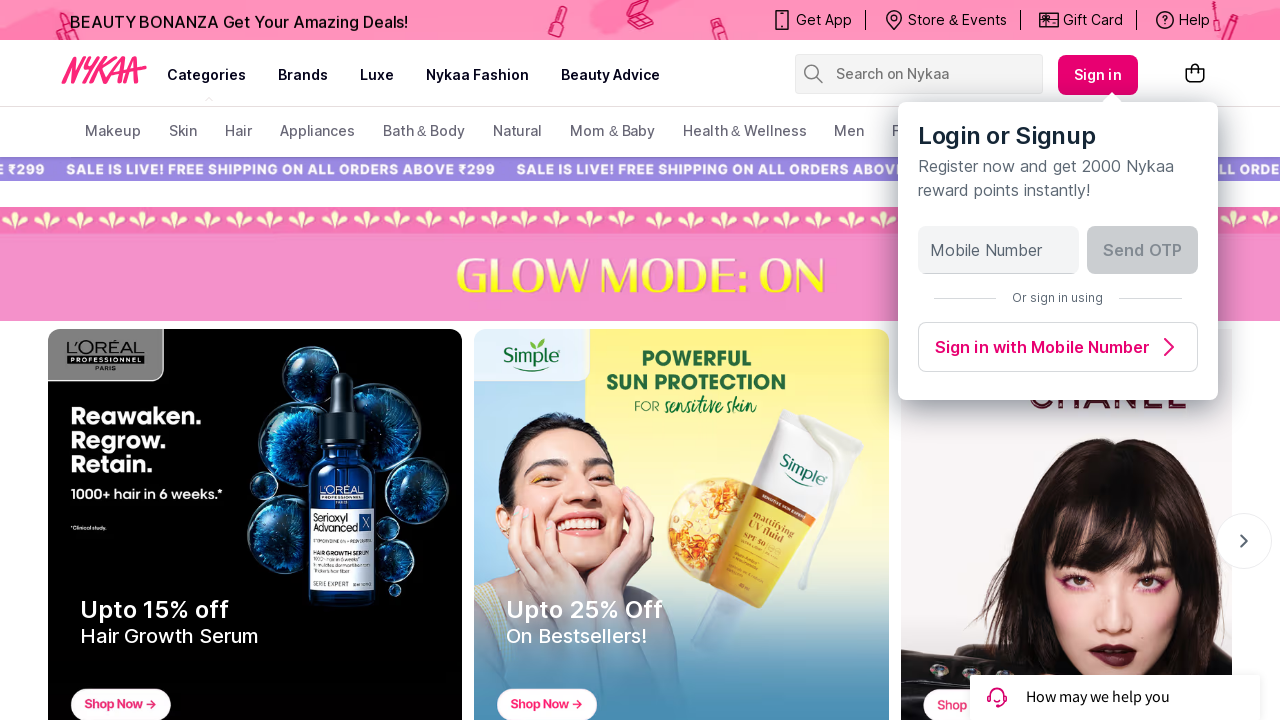

Waited for page DOM to load completely
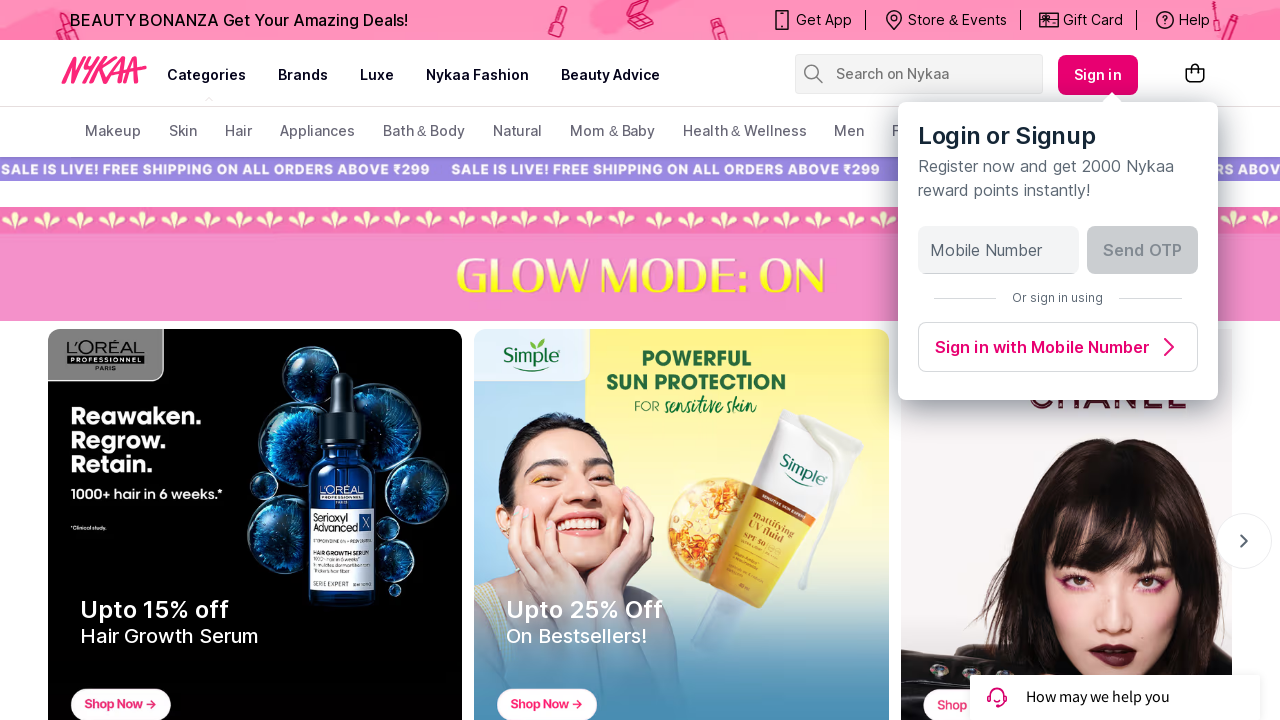

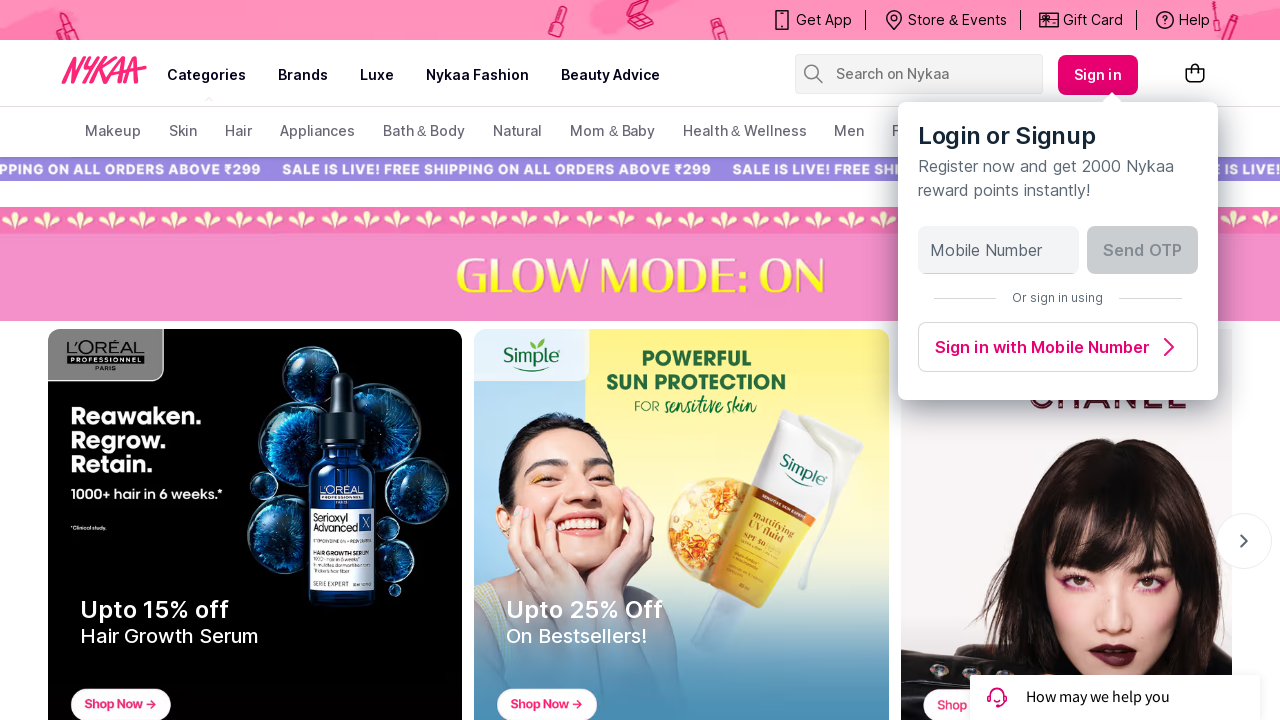